Tests navigation to Top List menu and Top Rated submenu to verify Shakespeare language ranking.

Starting URL: http://www.99-bottles-of-beer.net/

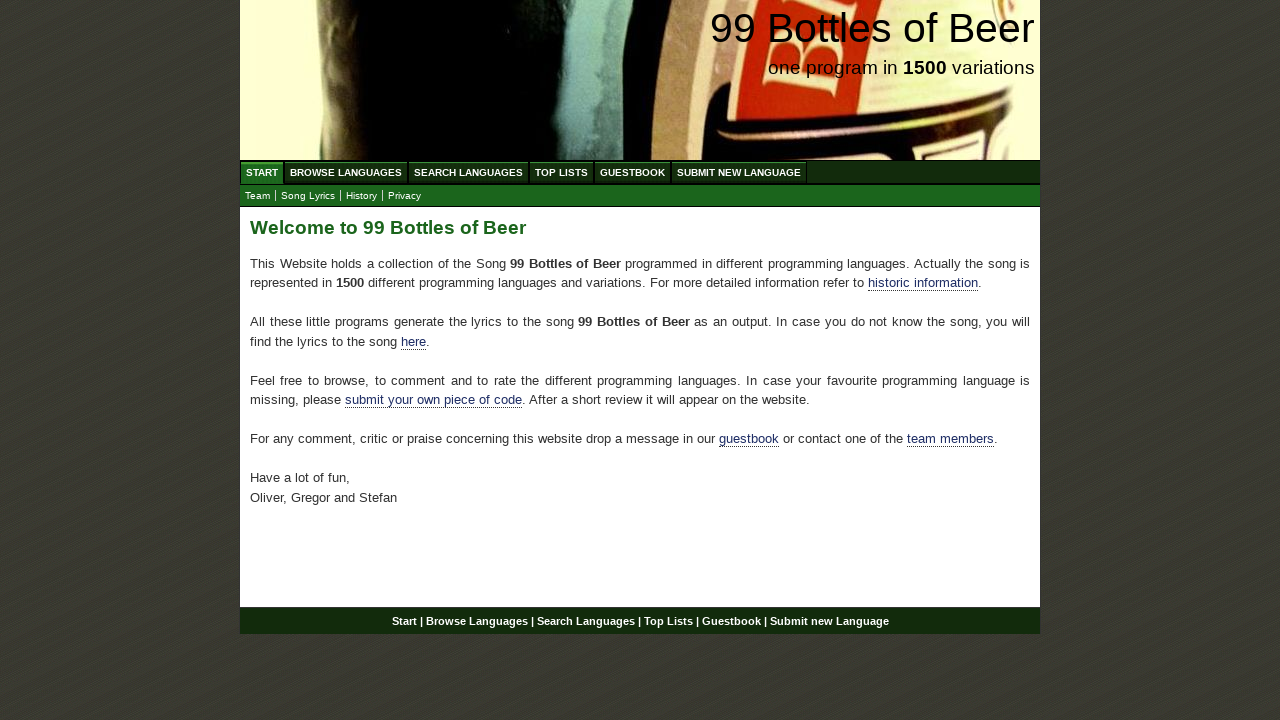

Clicked on Top List menu at (562, 172) on xpath=//ul[@id='menu']/li/a[@href='/toplist.html']
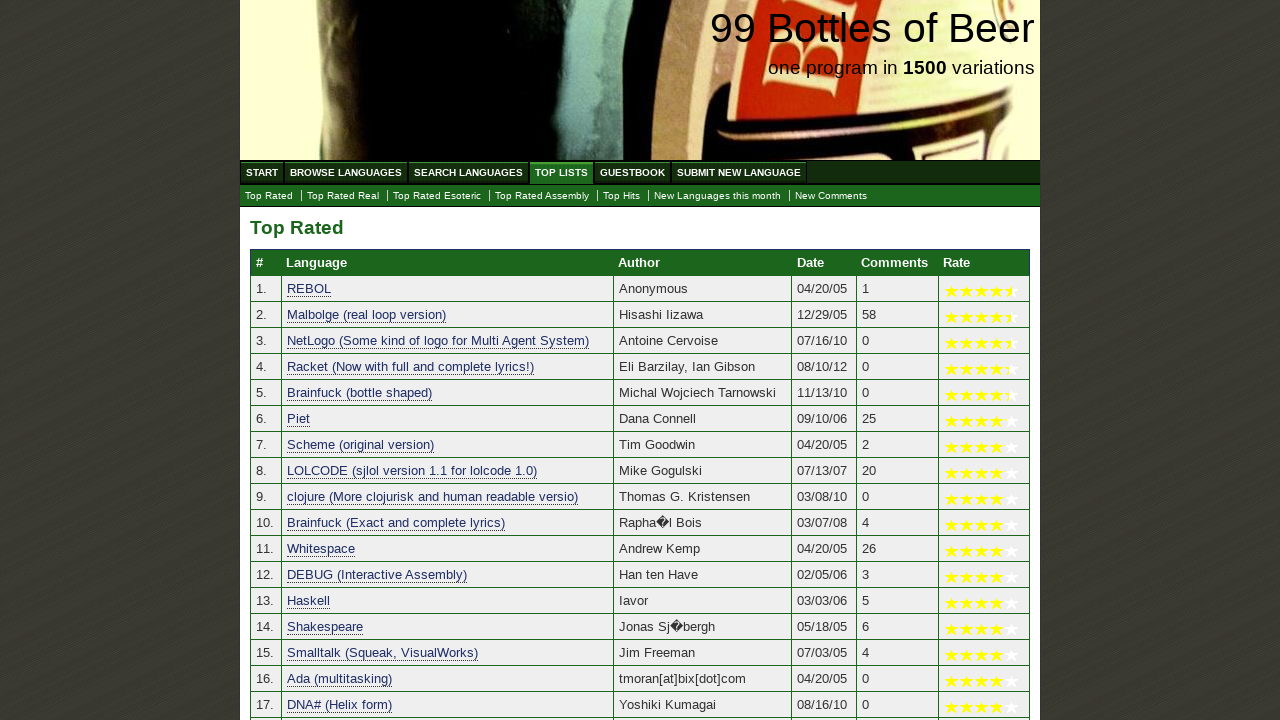

Clicked on Top Rated submenu at (269, 196) on xpath=//ul[@id='submenu']/li/a[@href='./toplist.html']
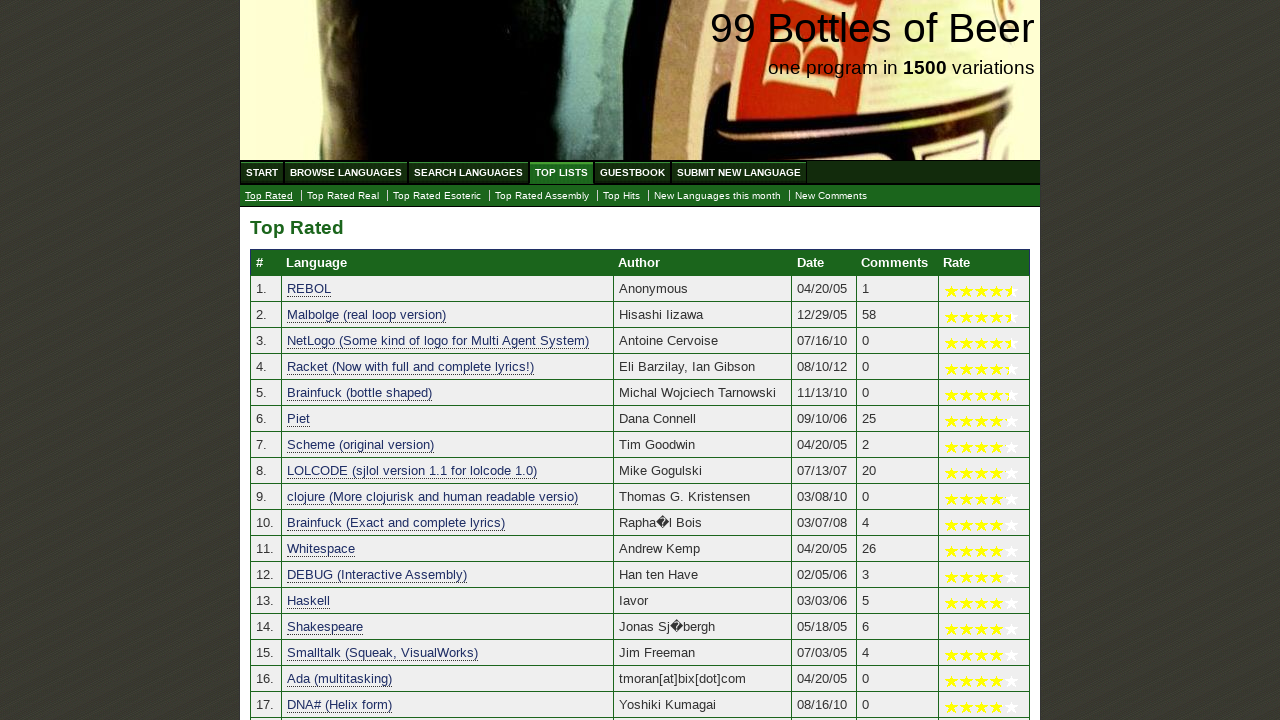

Top Rated languages table loaded successfully
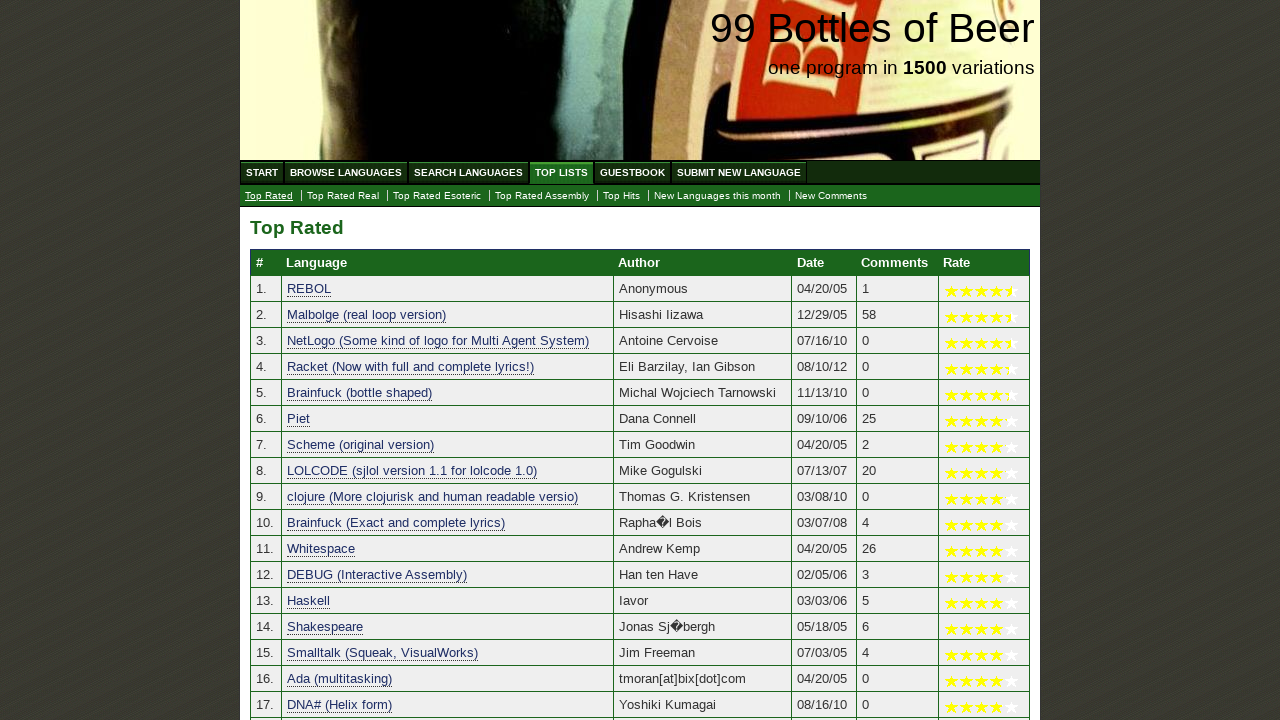

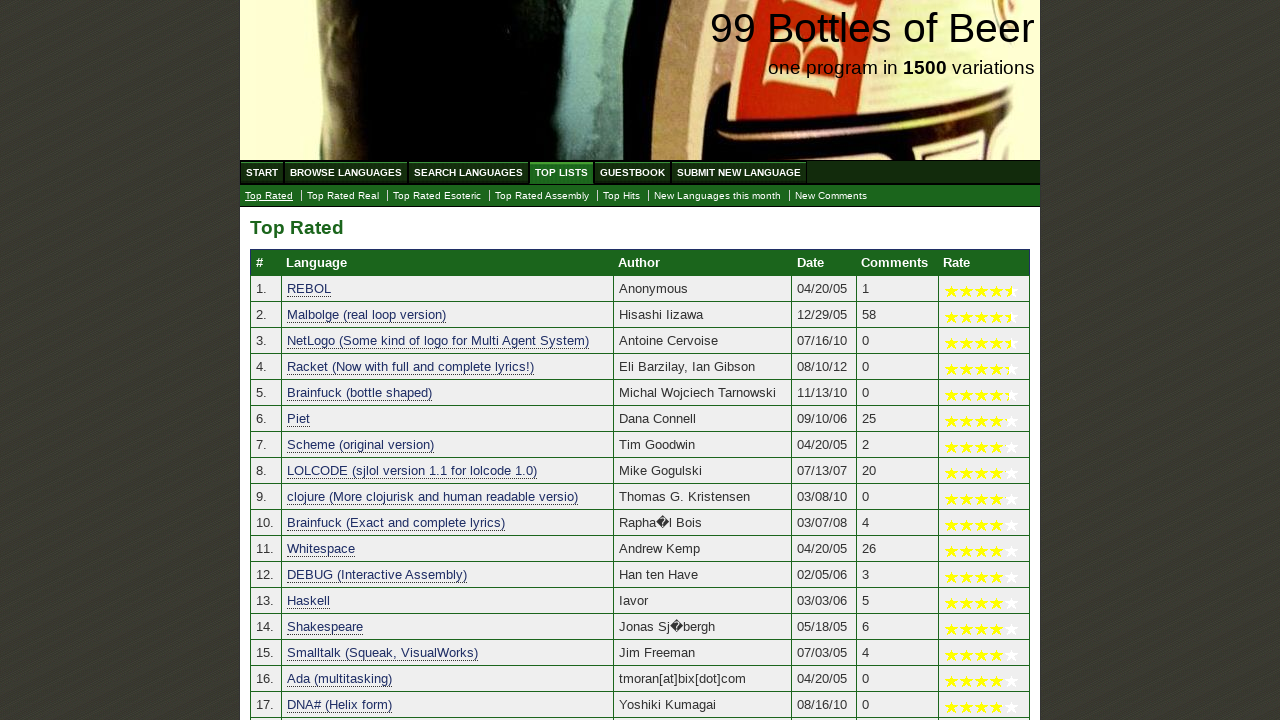